Searches for a keyword on Kyobobook (Korean bookstore) and waits for pagination to load to verify search results are displayed

Starting URL: https://search.kyobobook.co.kr/search?keyword=파이썬

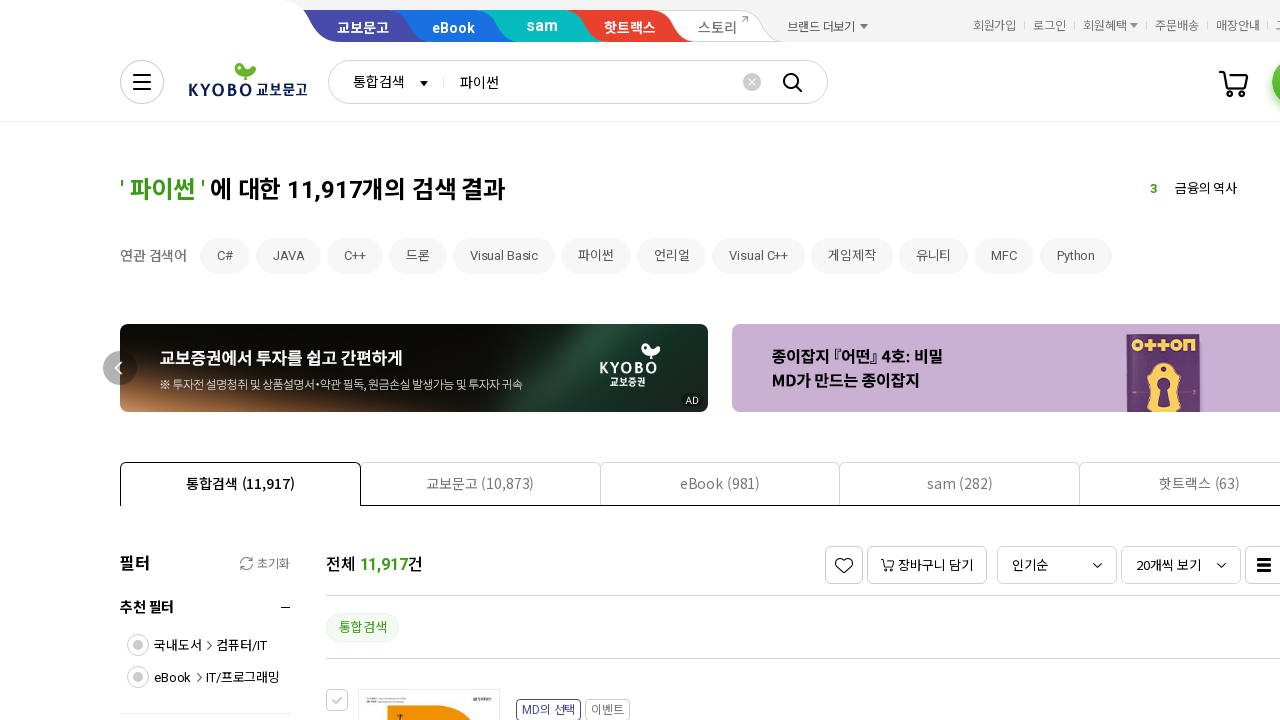

Pagination element loaded, confirming search results are displayed on Kyobobook
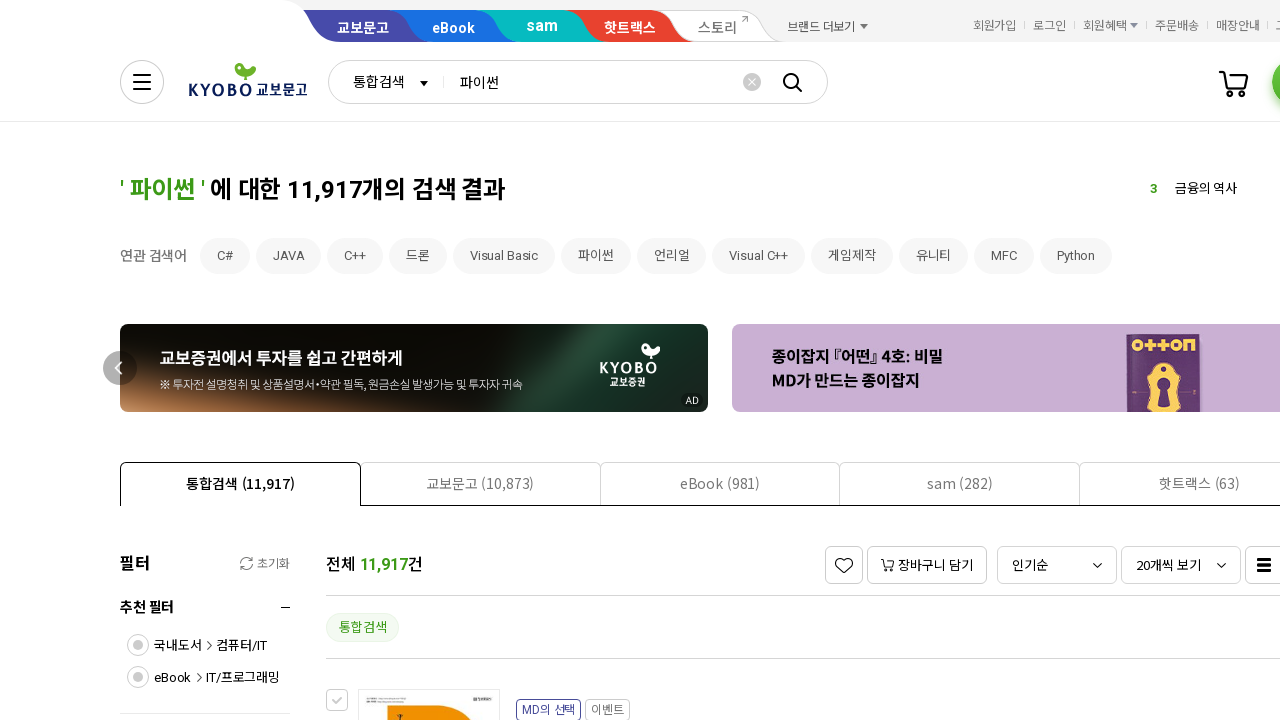

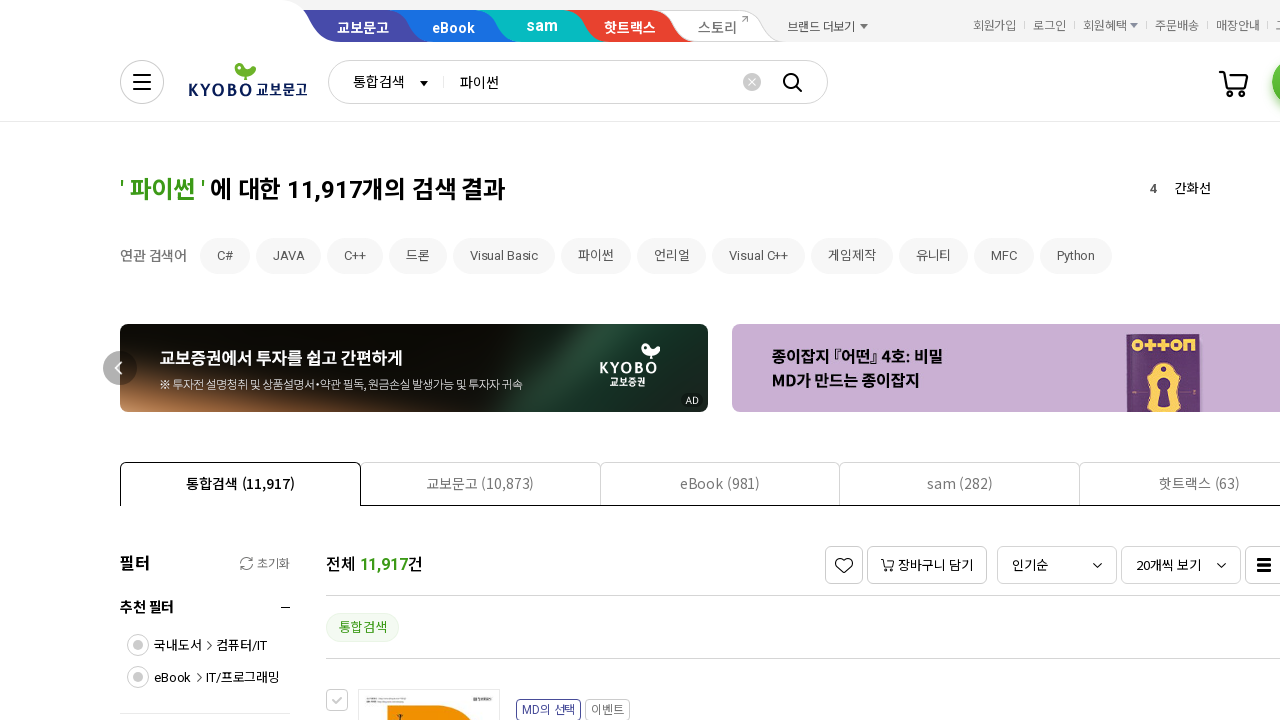